Tests checkbox functionality by clicking checkbox option 2 and verifying its selection state

Starting URL: https://rahulshettyacademy.com/AutomationPractice/

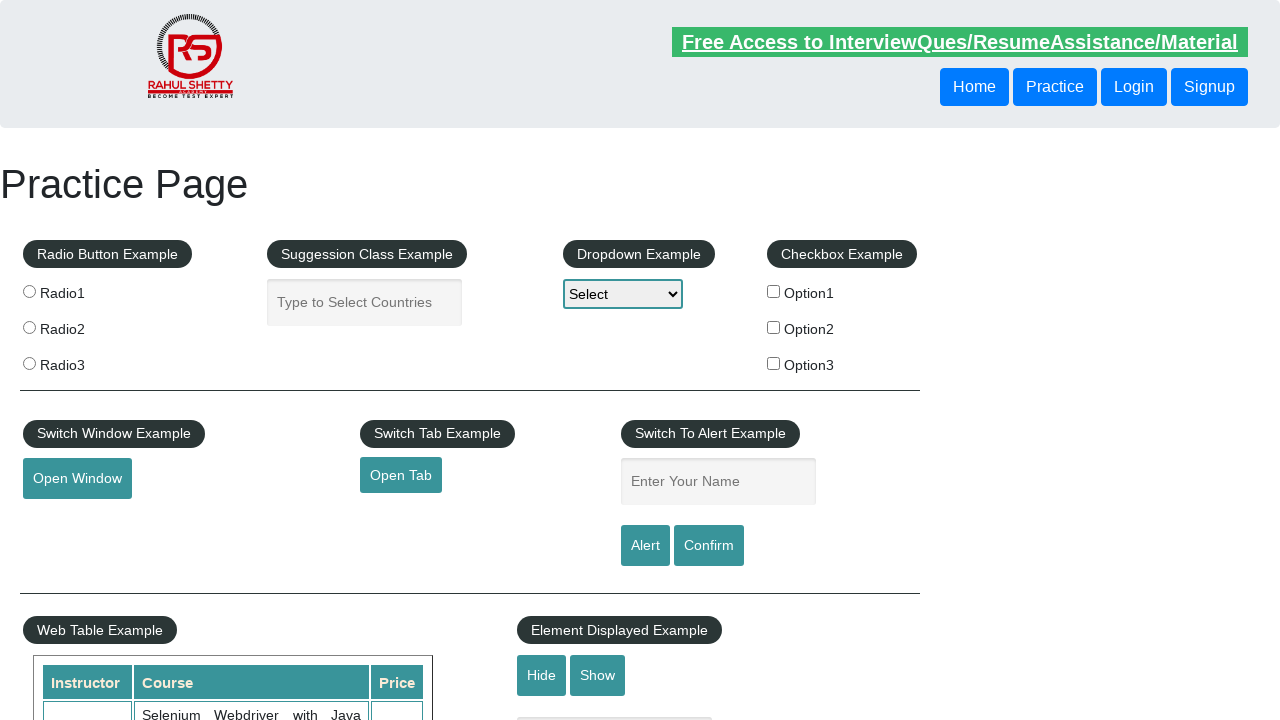

Clicked checkbox option 2 at (774, 327) on #checkBoxOption2
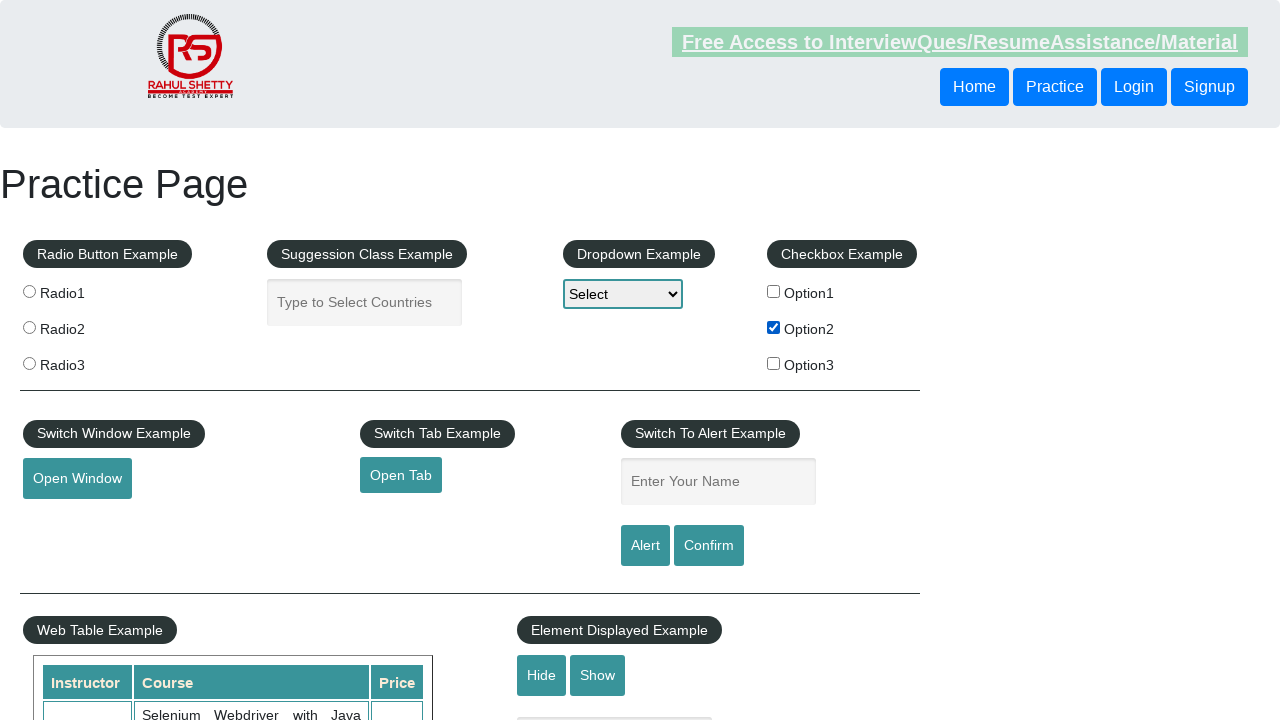

Verified checkbox option 2 is selected
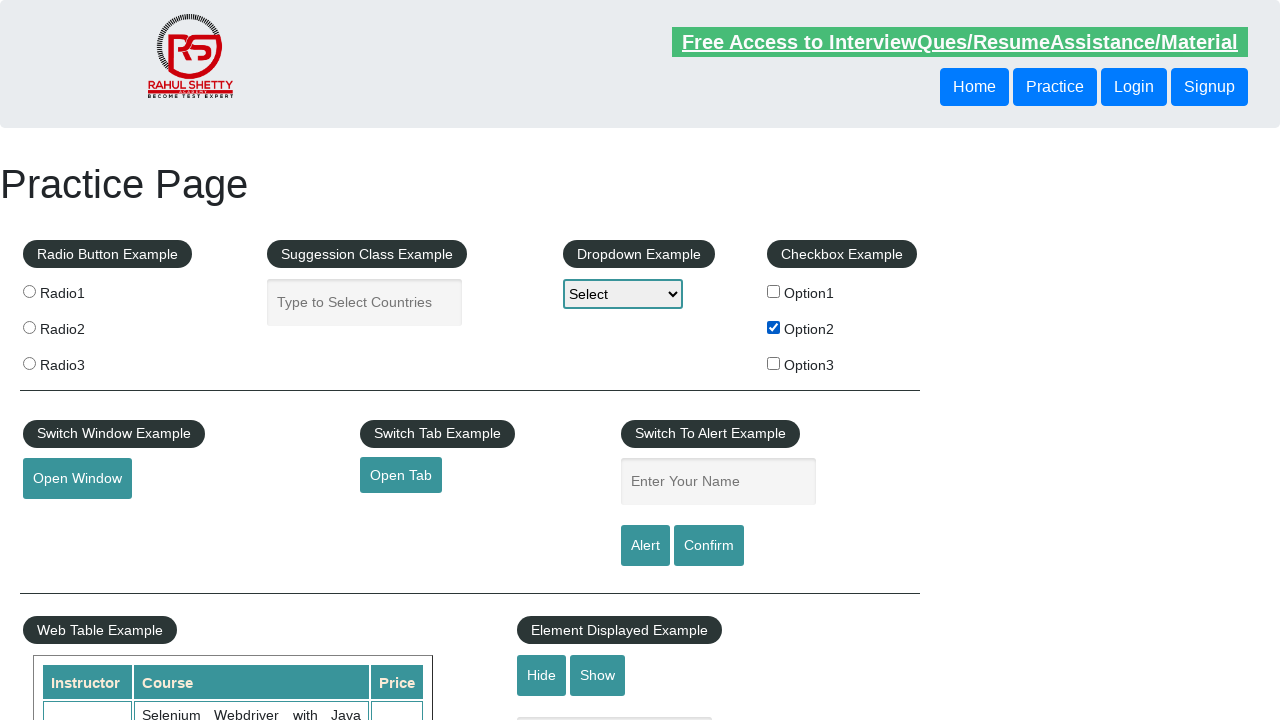

Checkbox selection state confirmed: True
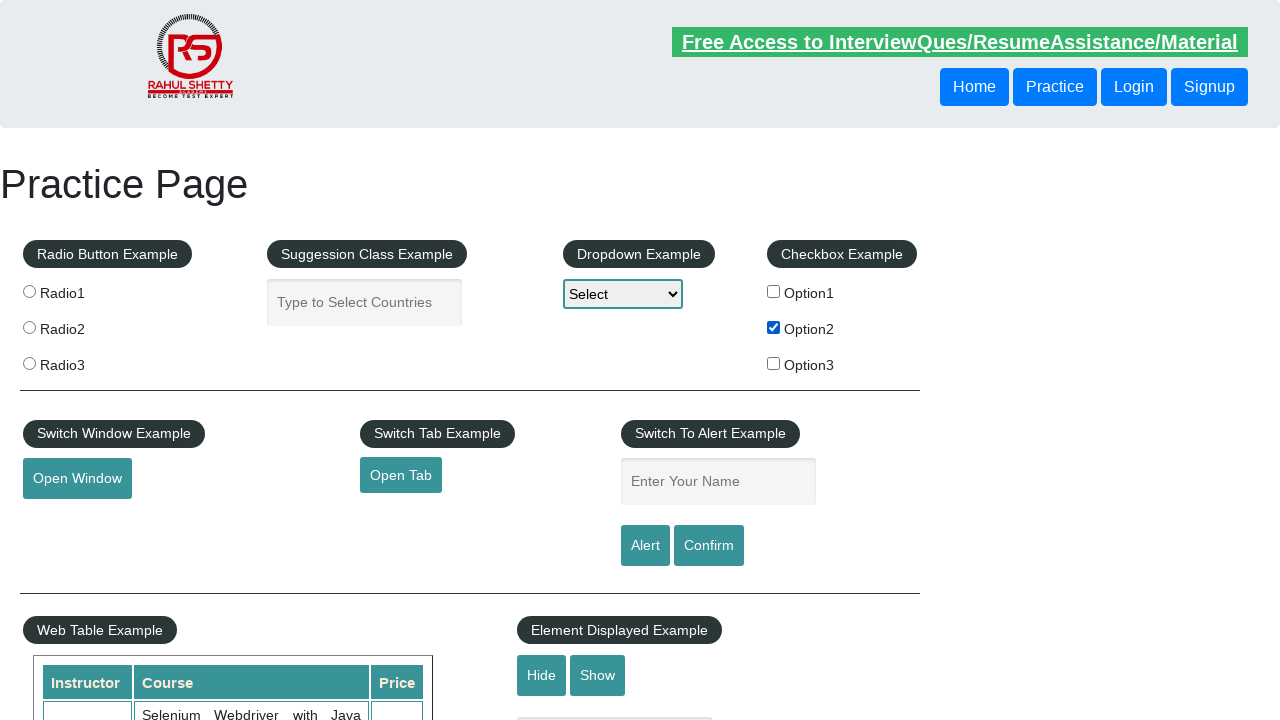

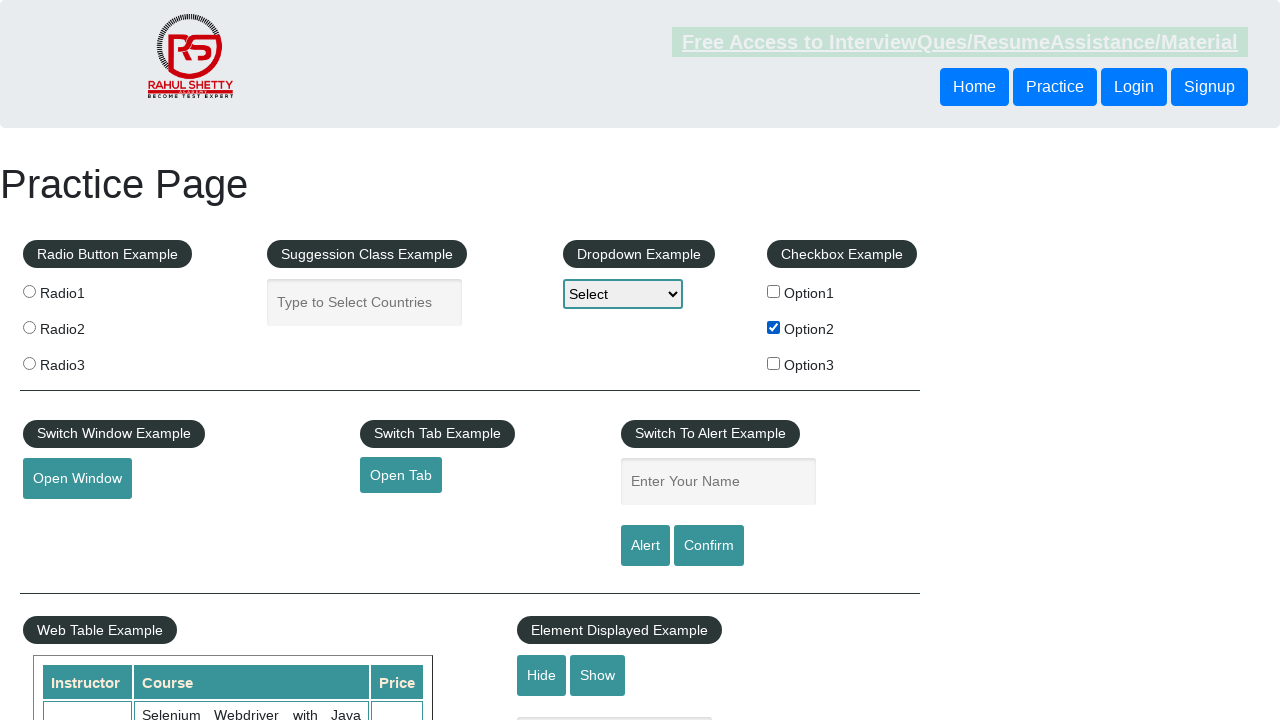